Tests nested iframe navigation by clicking on Nested Frames link, switching into nested frames, and verifying content is accessible

Starting URL: http://the-internet.herokuapp.com/

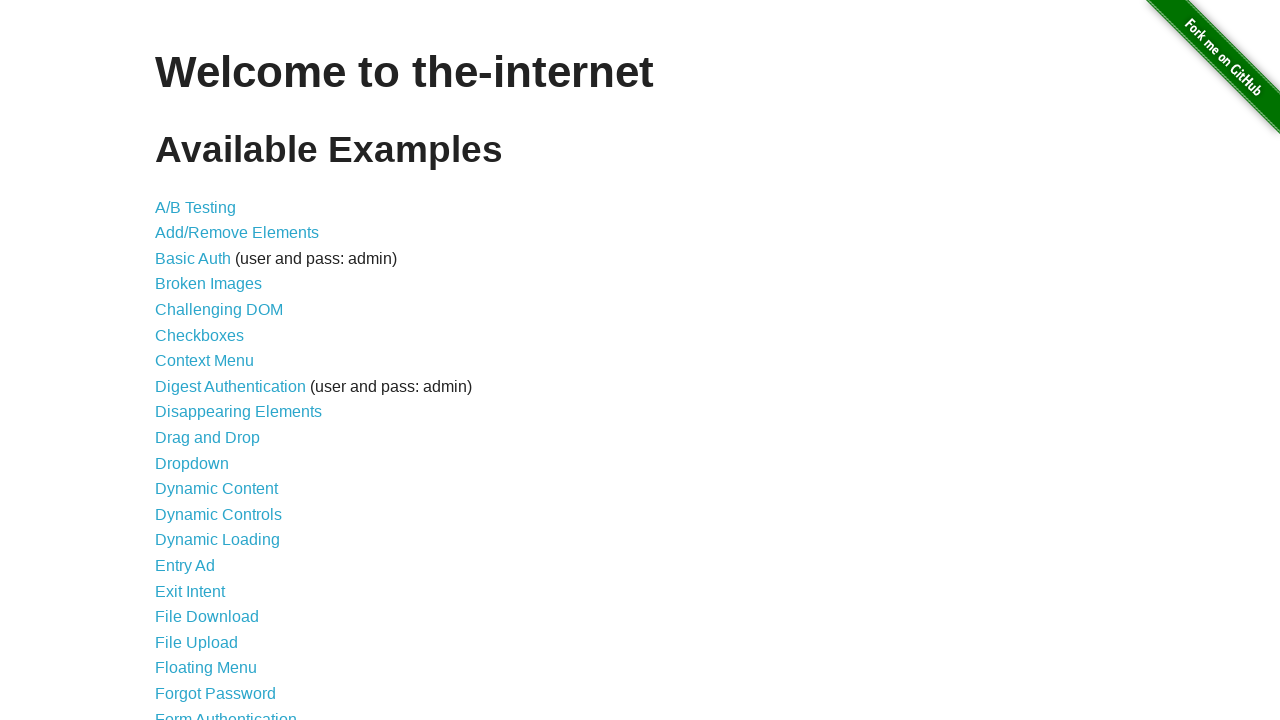

Clicked on Nested Frames link at (210, 395) on text=Nested Frames
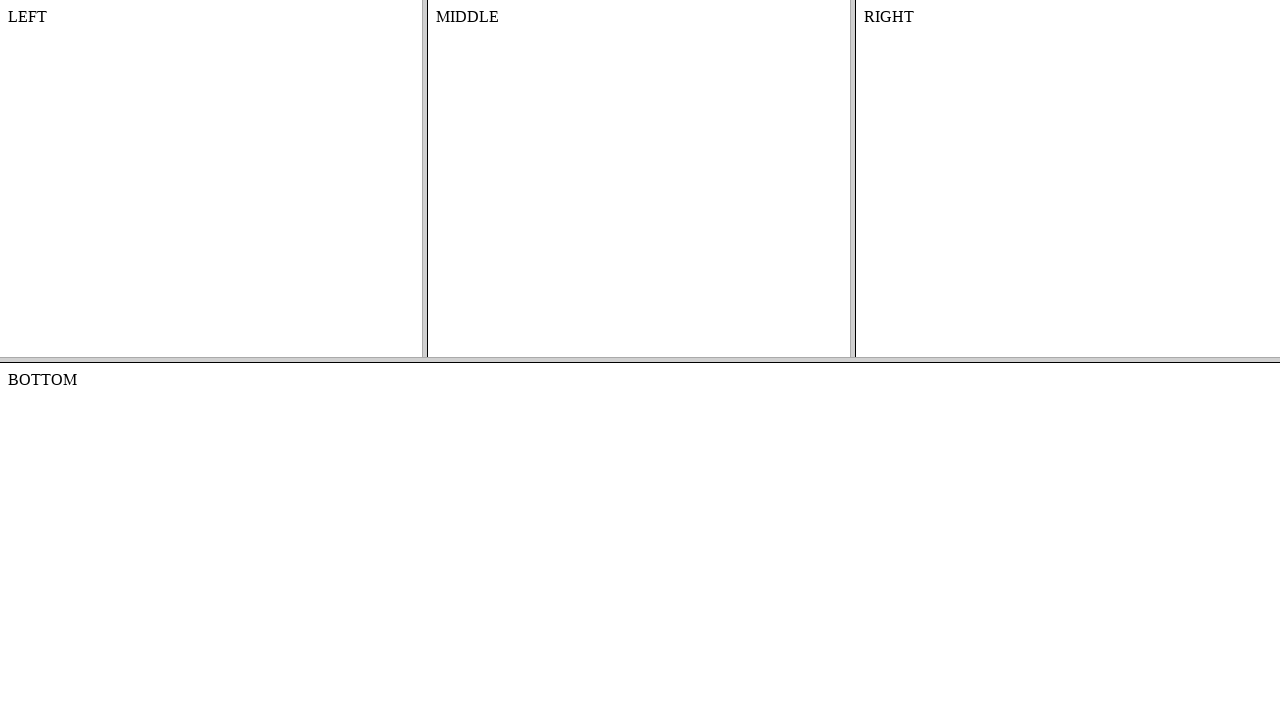

Located top frame element
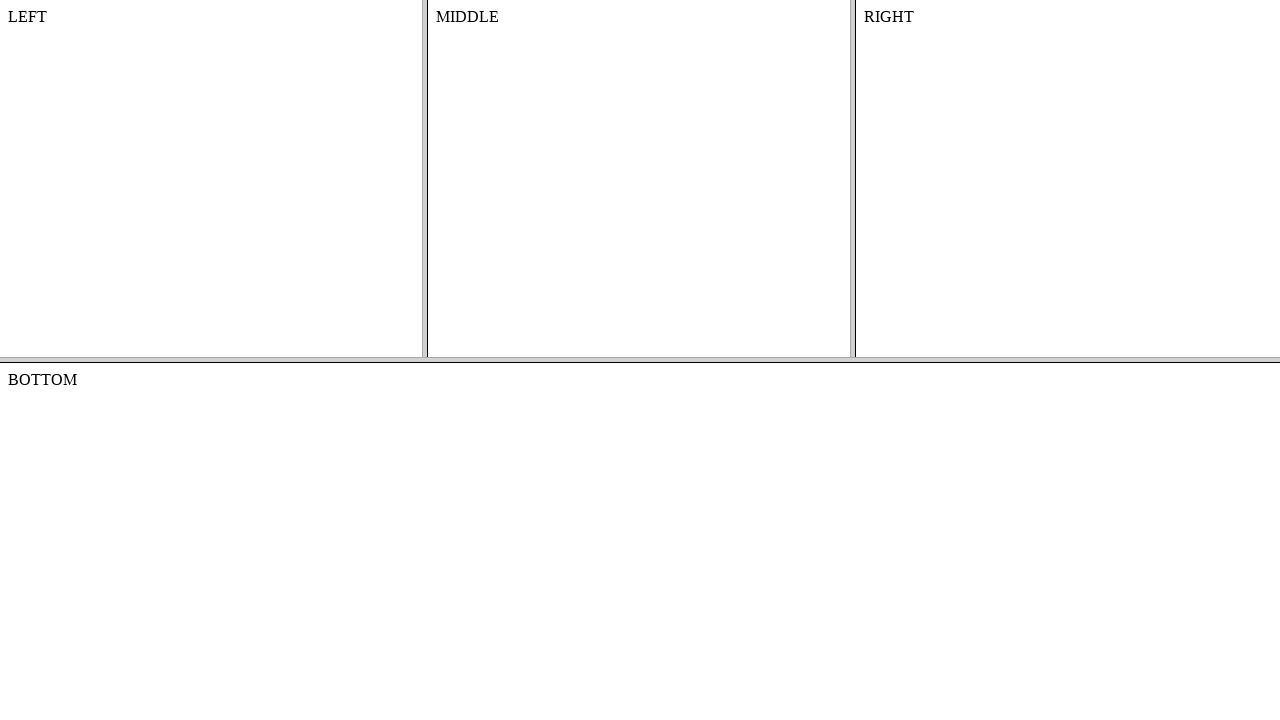

Located middle frame nested within top frame
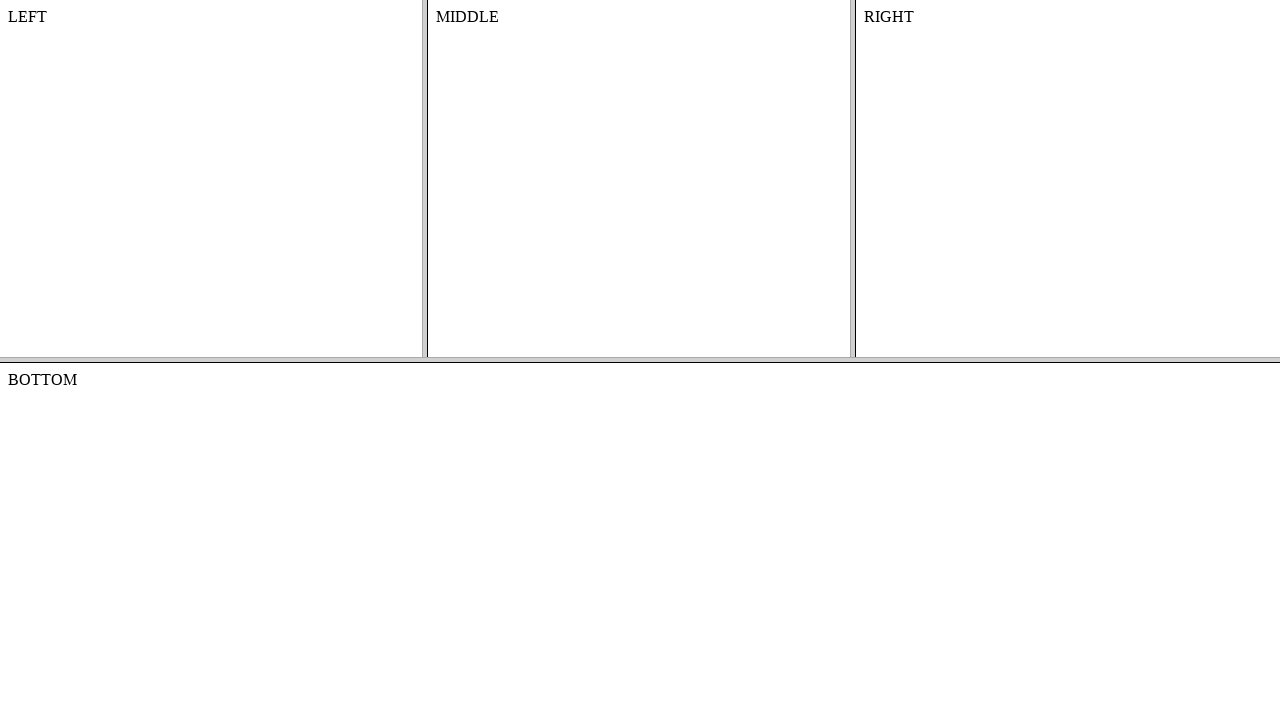

Verified content element is present in nested middle frame
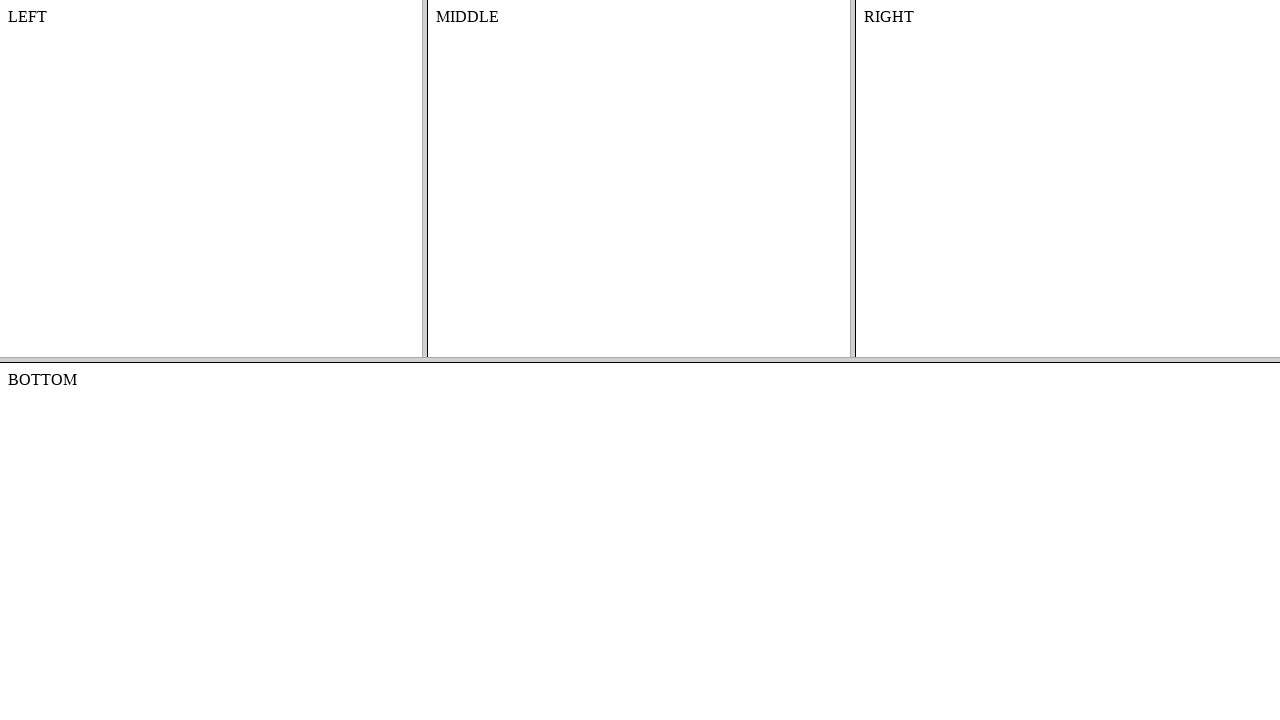

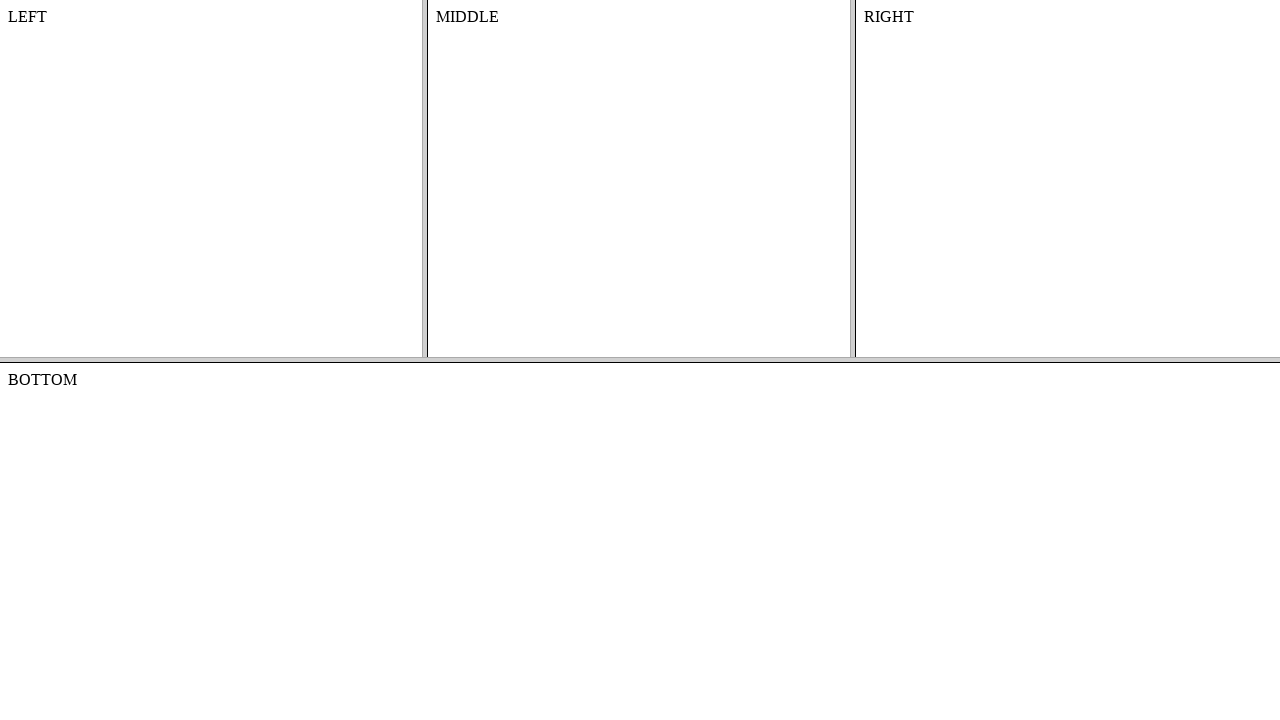